Tests table sorting functionality and pagination by clicking column header to sort, verifying sort order, and navigating through pages to find a specific item

Starting URL: https://rahulshettyacademy.com/seleniumPractise/#/offers

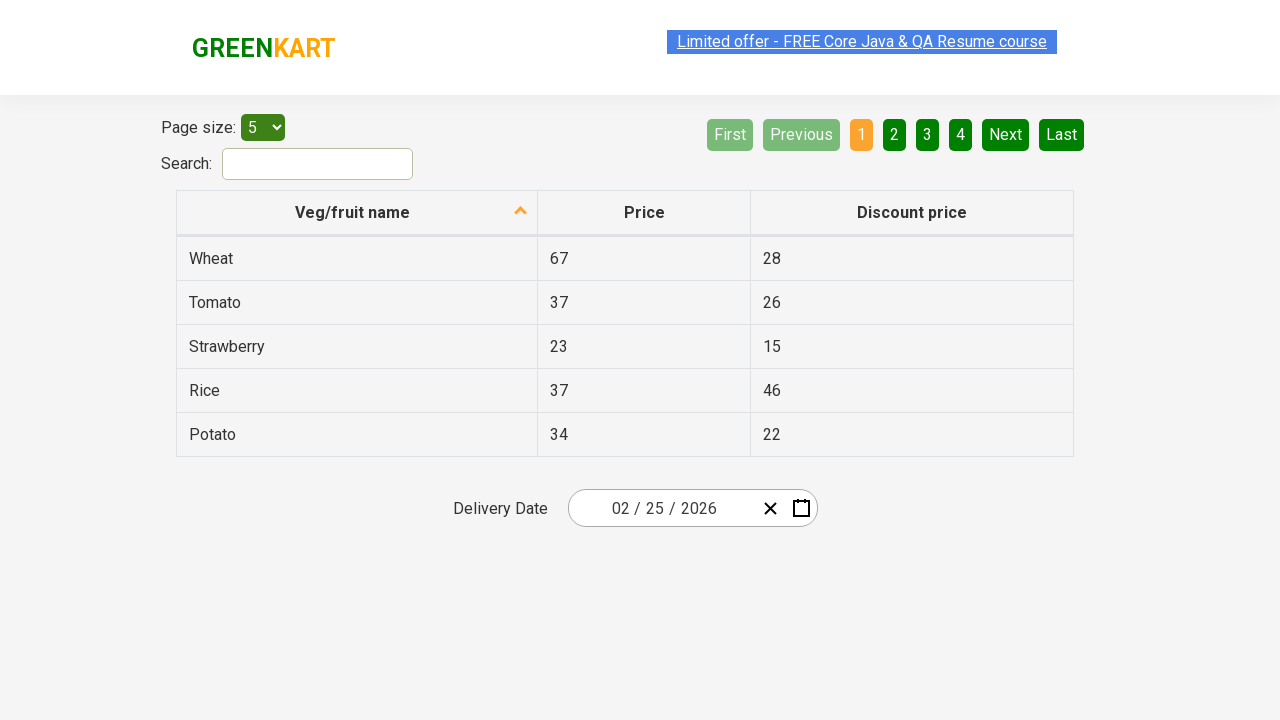

Clicked first column header to sort table at (357, 213) on xpath=//tr/th[1]
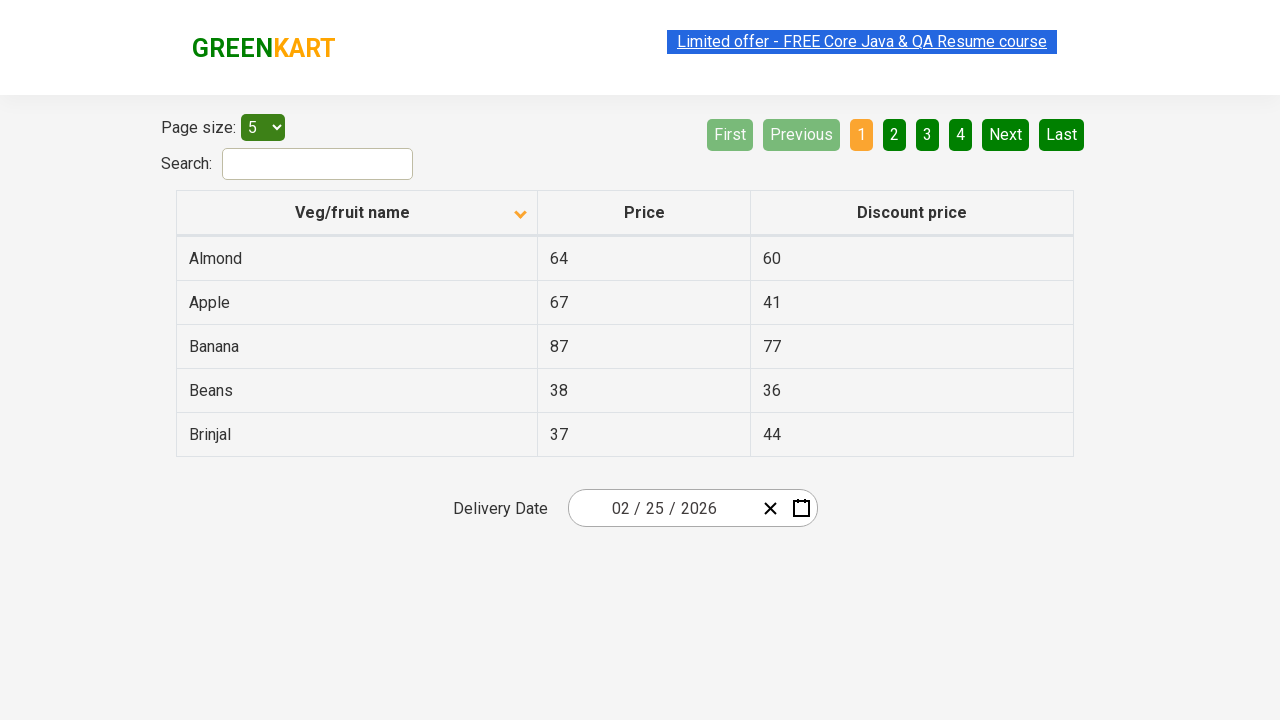

Retrieved all items from first column
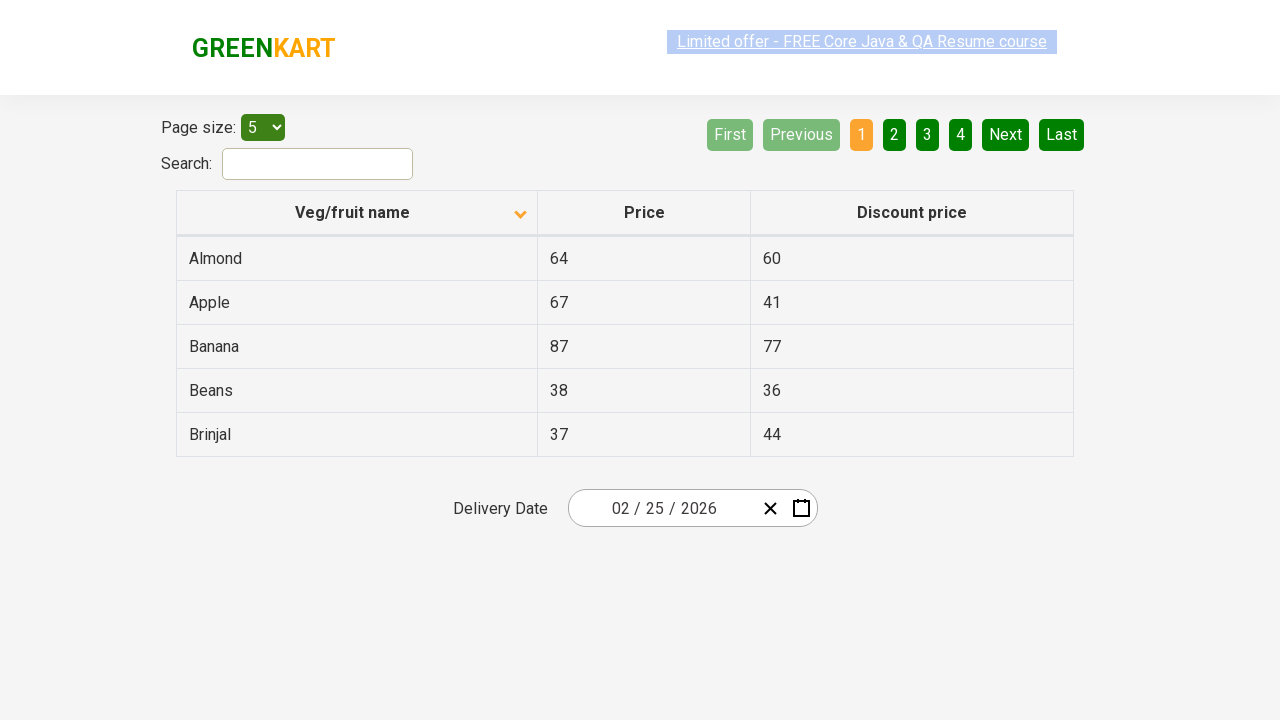

Extracted 5 item names from first column
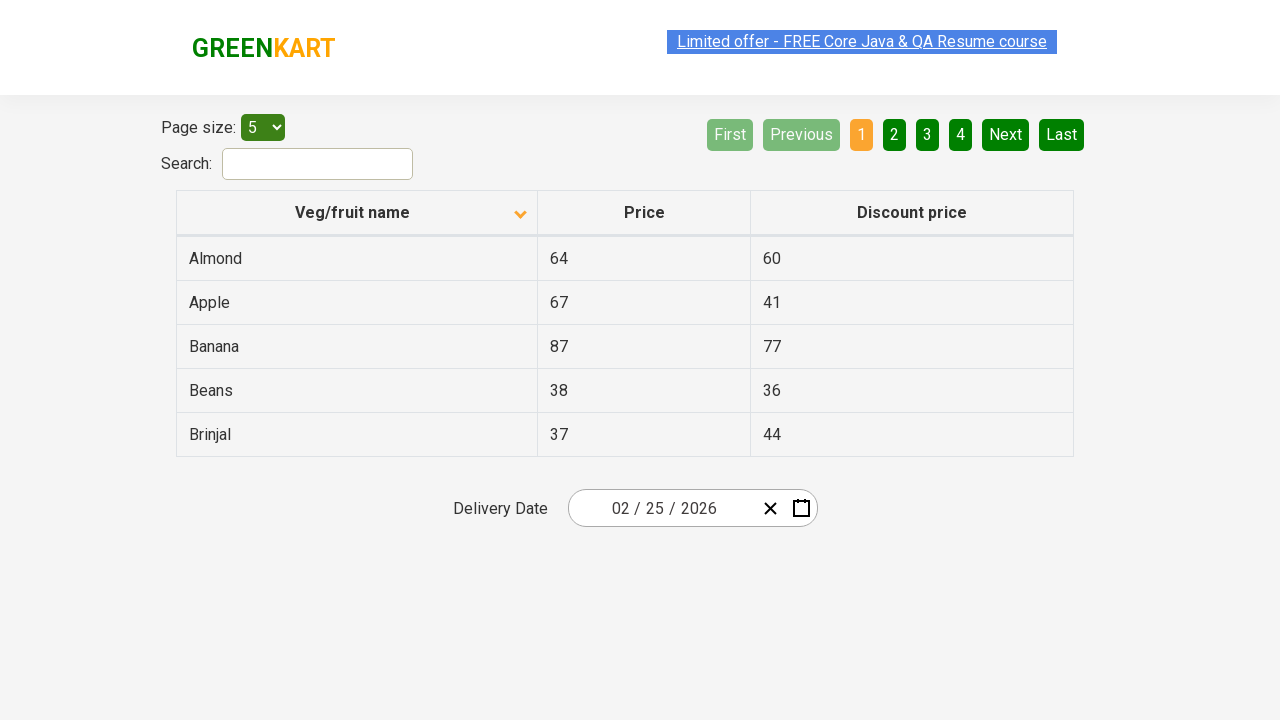

Verified that table items are properly sorted alphabetically
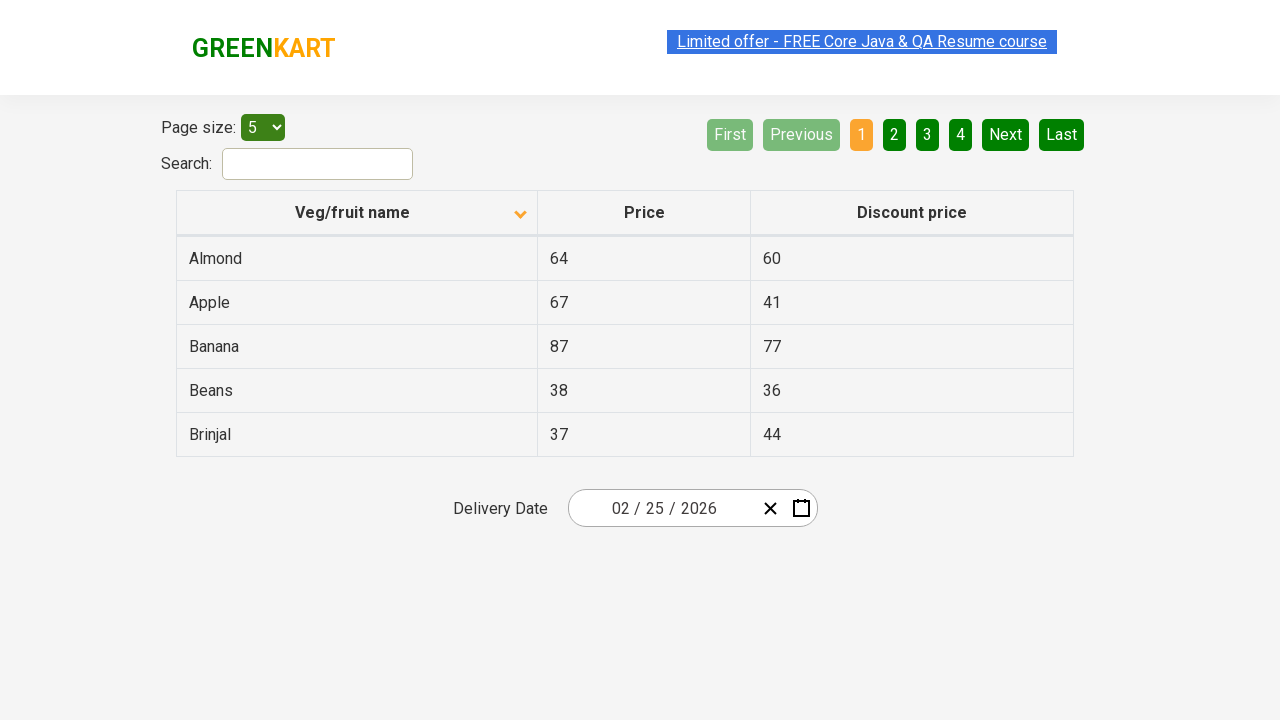

Retrieved all items from first column on current page
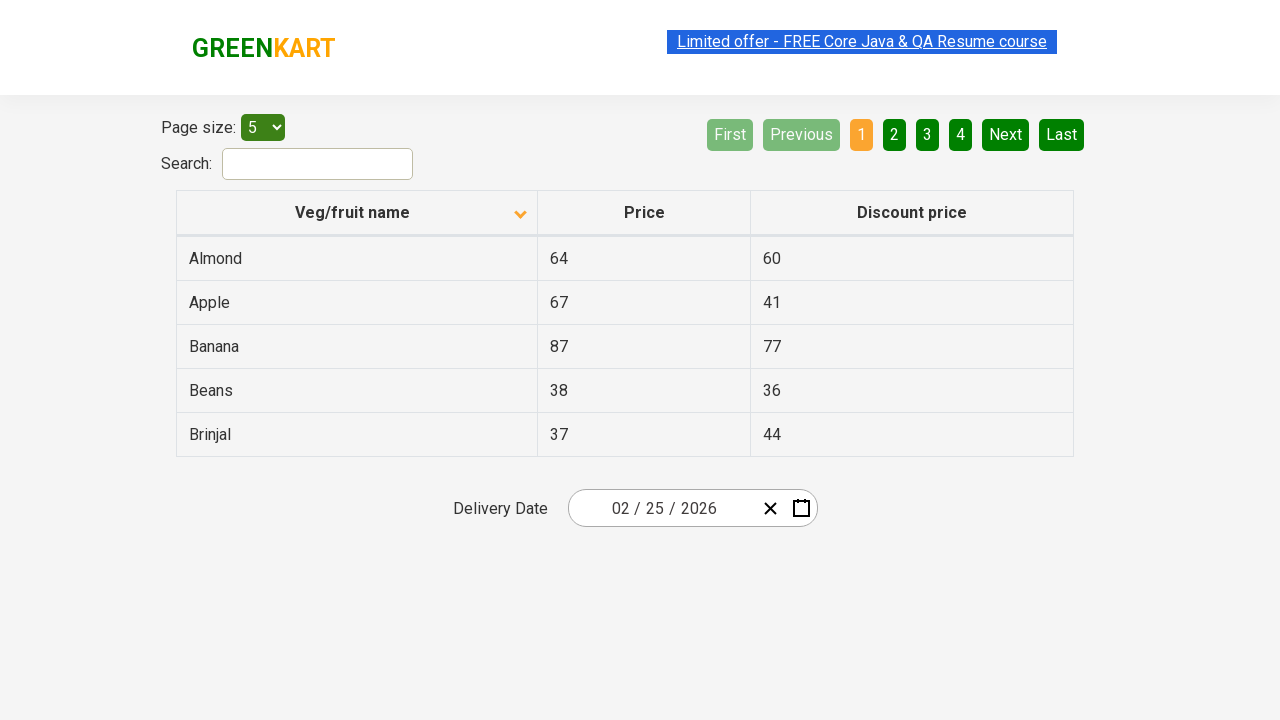

Clicked Next button to navigate to next page at (1006, 134) on [aria-label='Next']
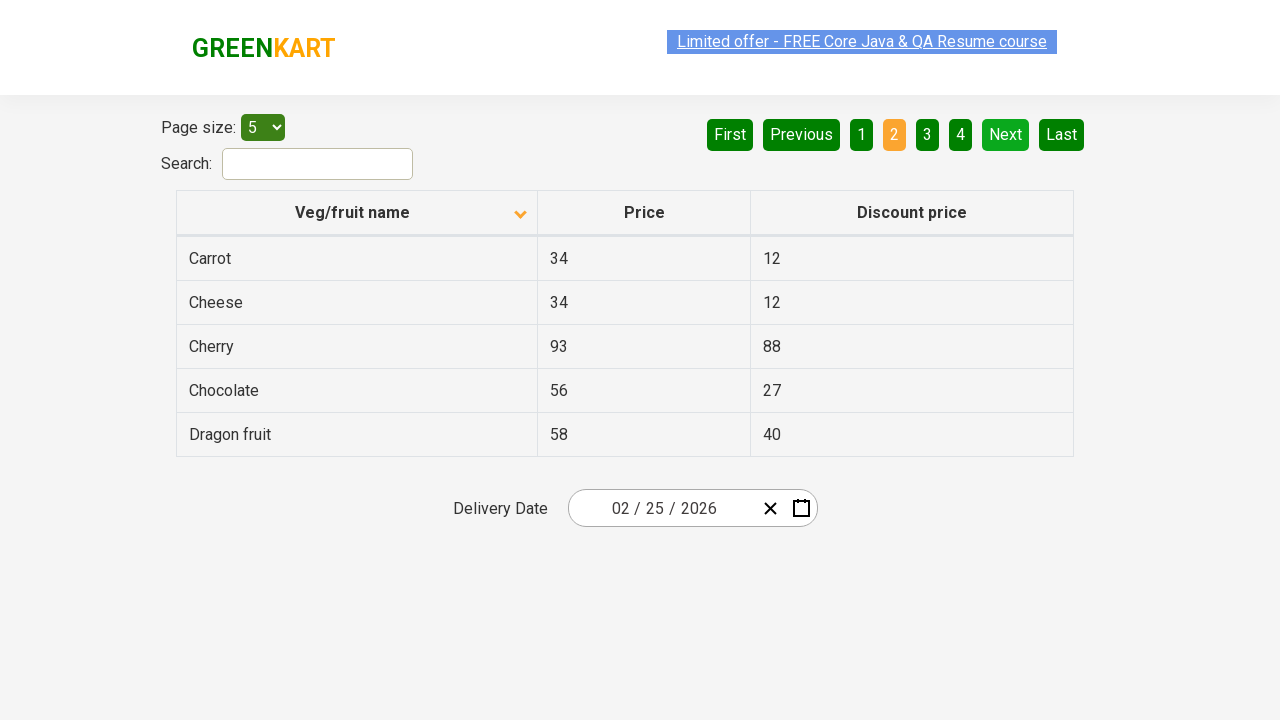

Waited 2 seconds for next page to load
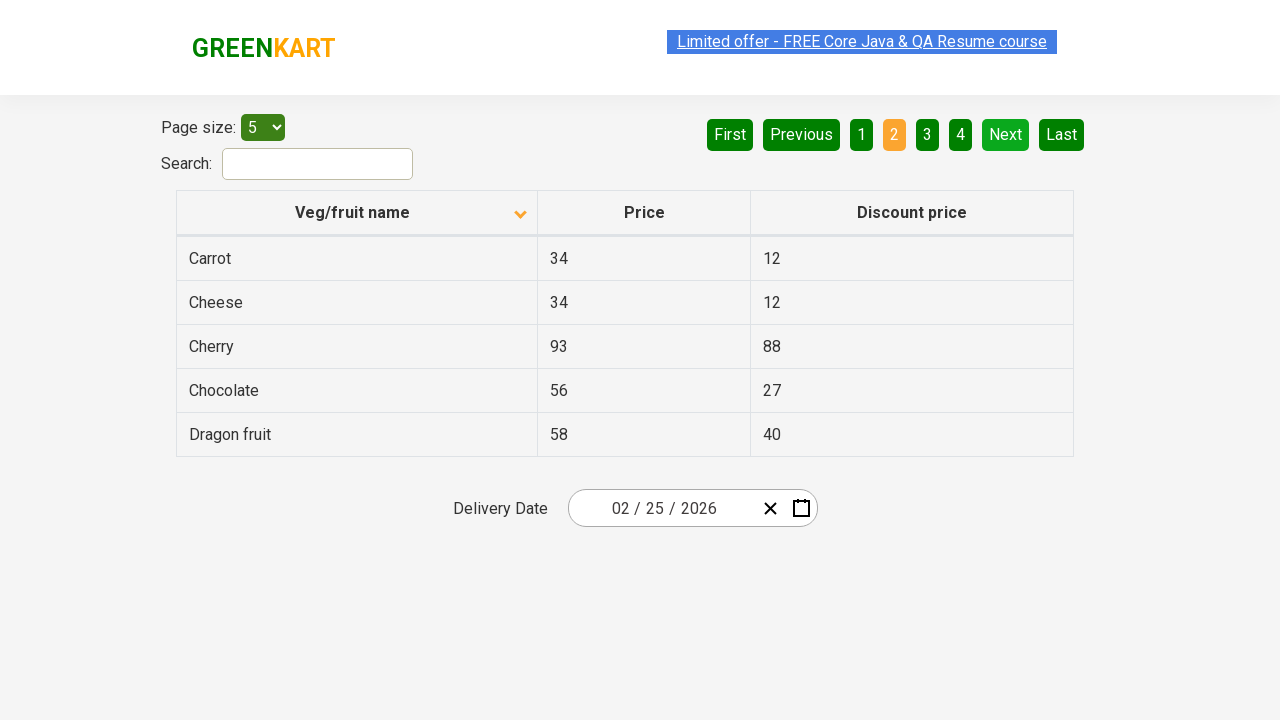

Retrieved all items from first column on current page
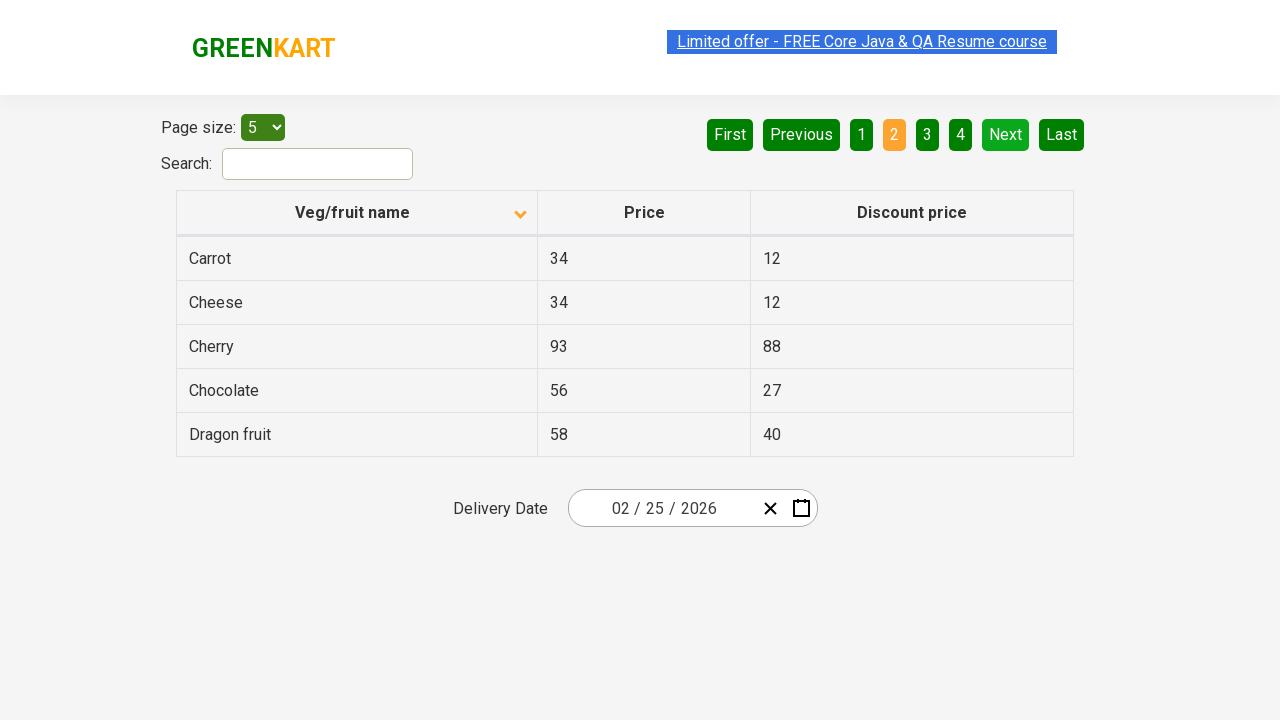

Clicked Next button to navigate to next page at (1006, 134) on [aria-label='Next']
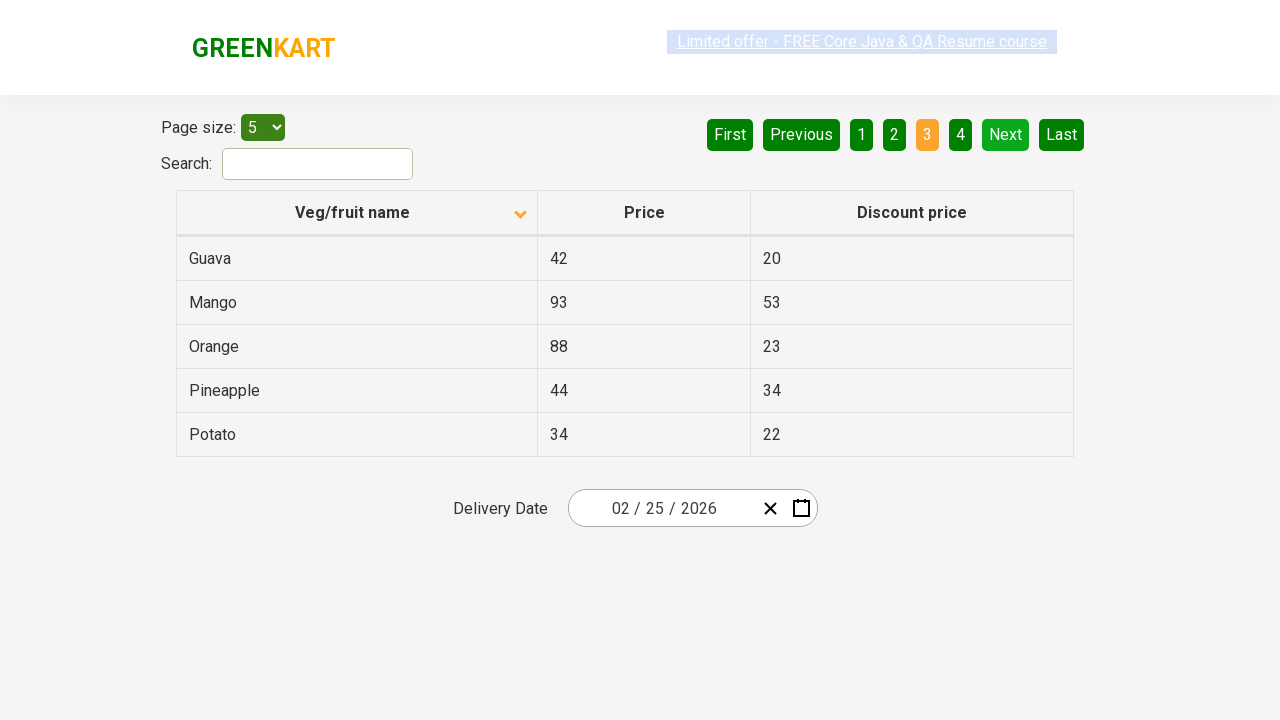

Waited 2 seconds for next page to load
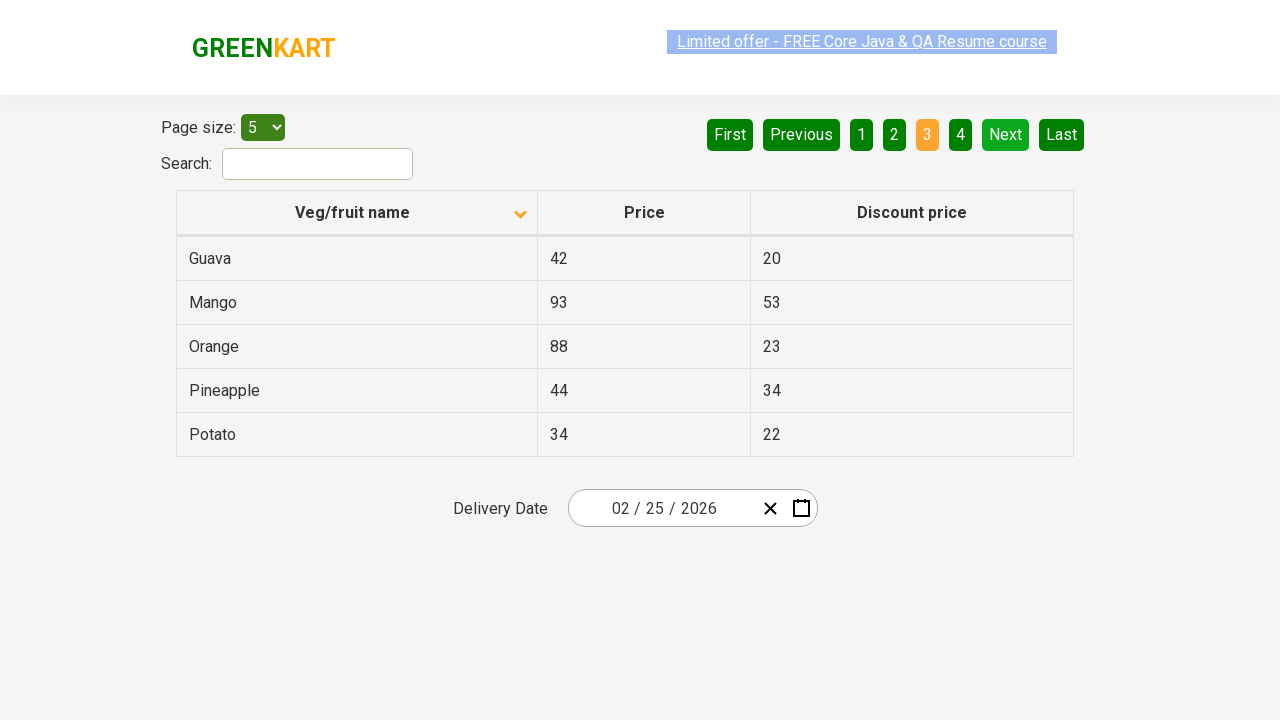

Retrieved all items from first column on current page
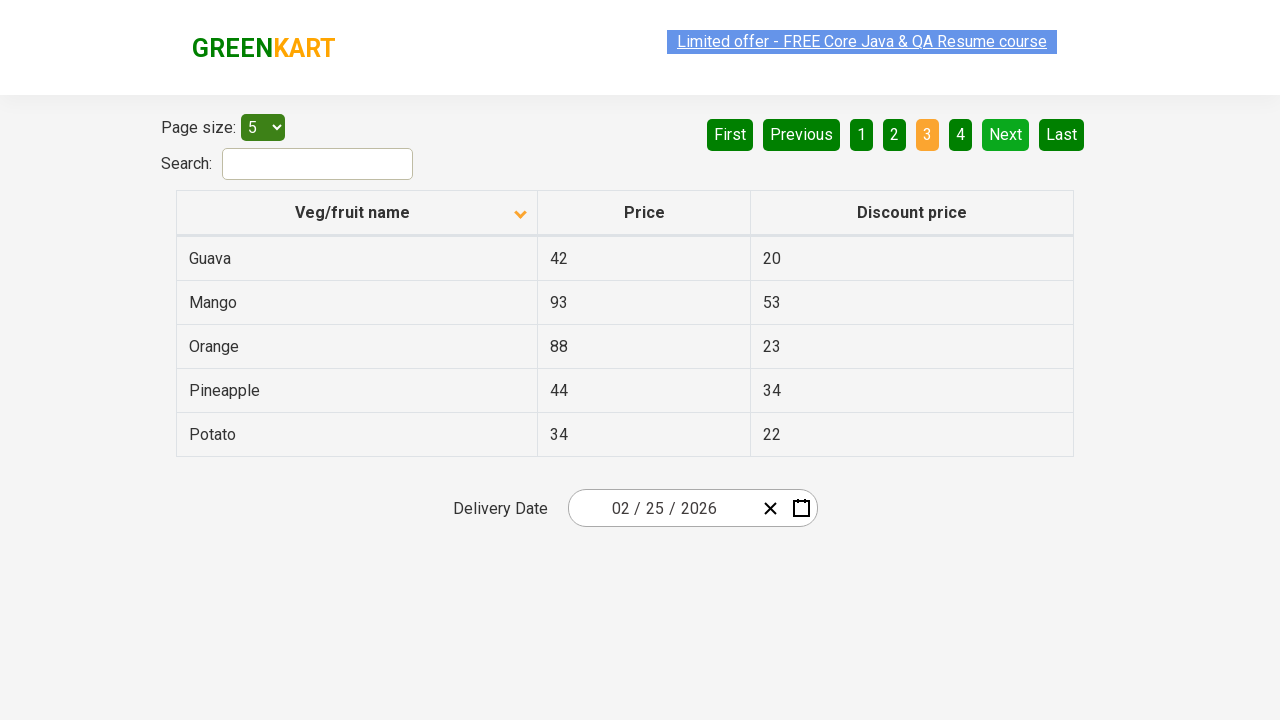

Found Pineapple on current page with price: 44
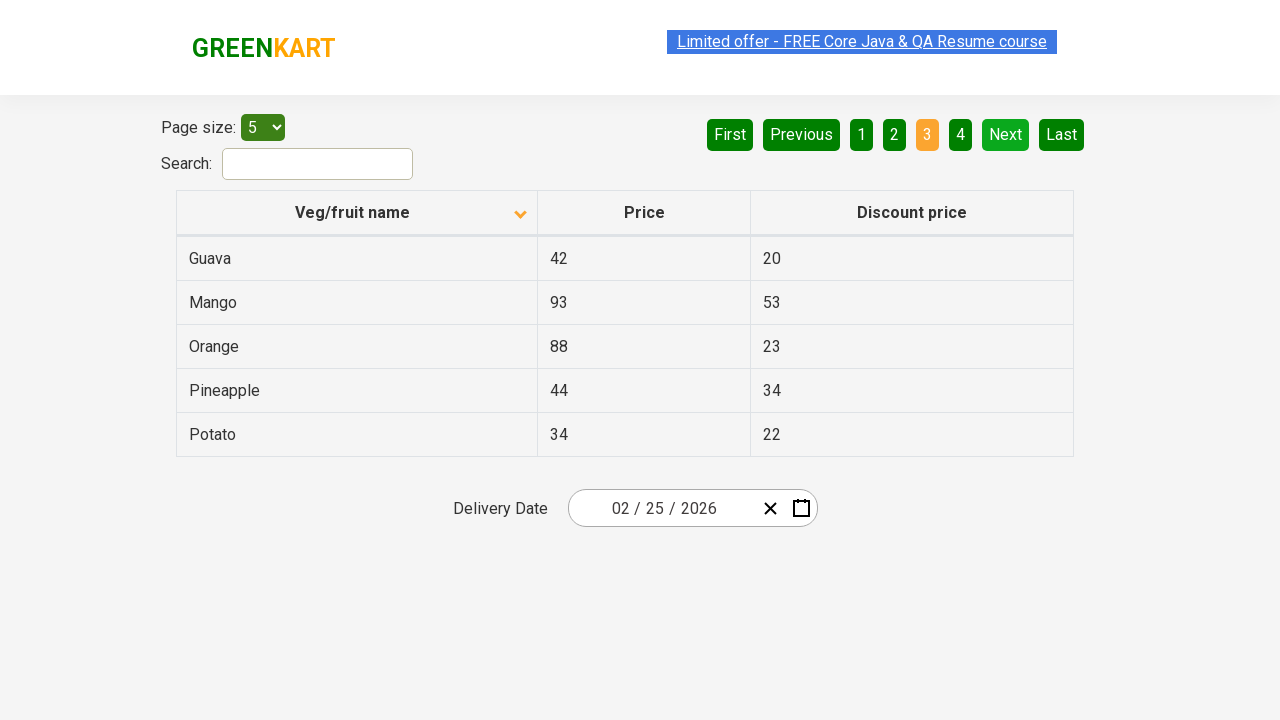

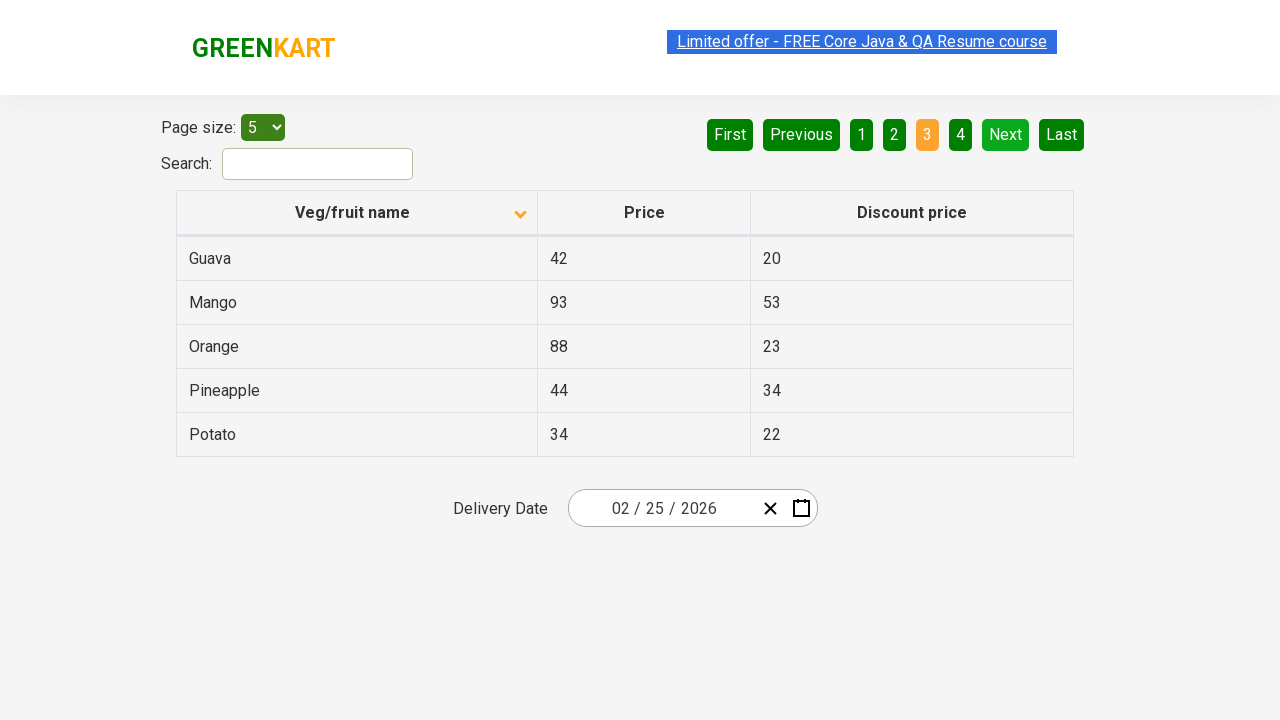